Navigates to a front-end course page, scrolls to the coaches section, clicks to show all coaches, and verifies coach information is displayed

Starting URL: https://dnipro.ithillel.ua/courses/front-end-basic

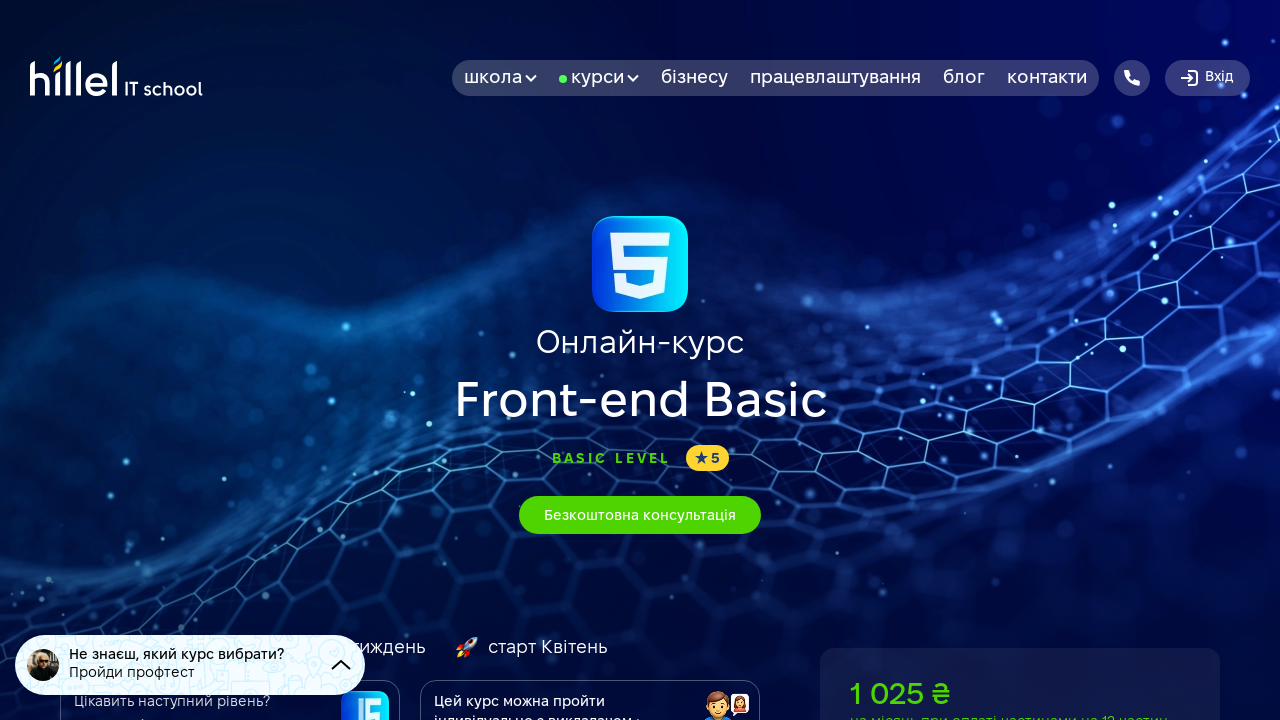

Scrolled to bottom of page to reveal coaches section
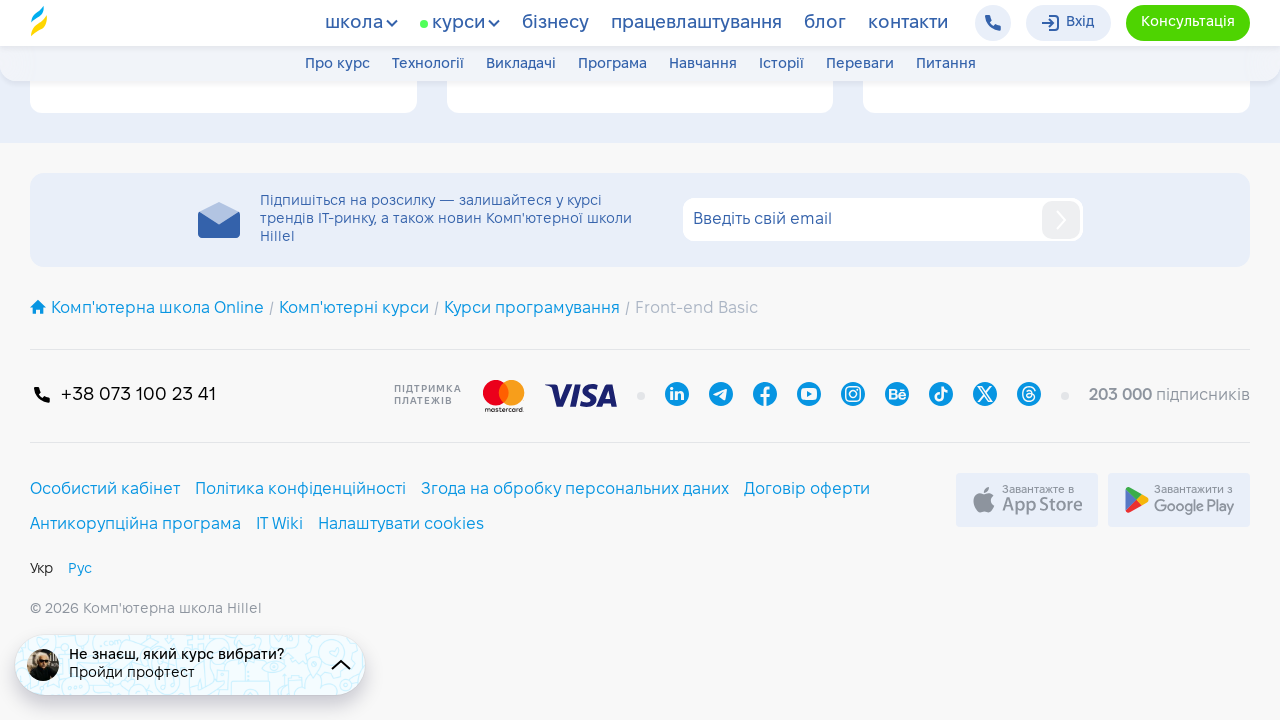

Waited for 'Show all coaches' button to become visible
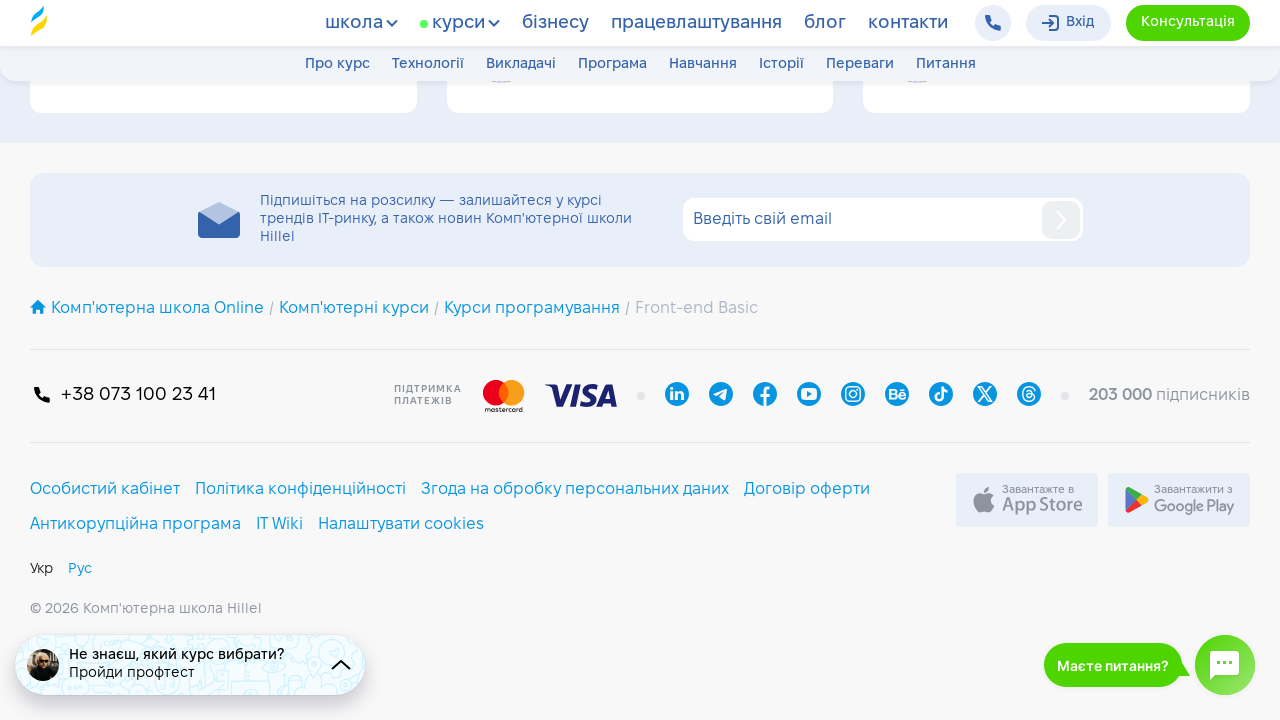

Clicked 'Show all coaches' button at (640, 361) on #coachesShowAllButton
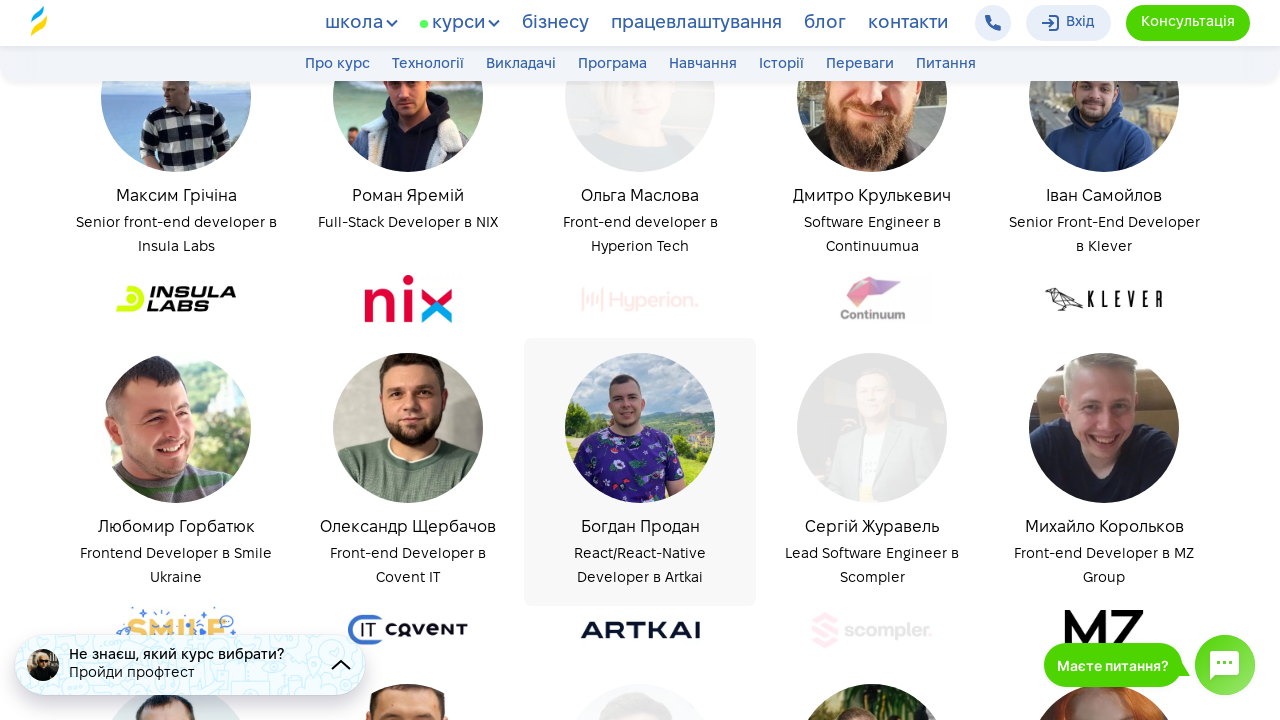

Waited for coaches list to become visible
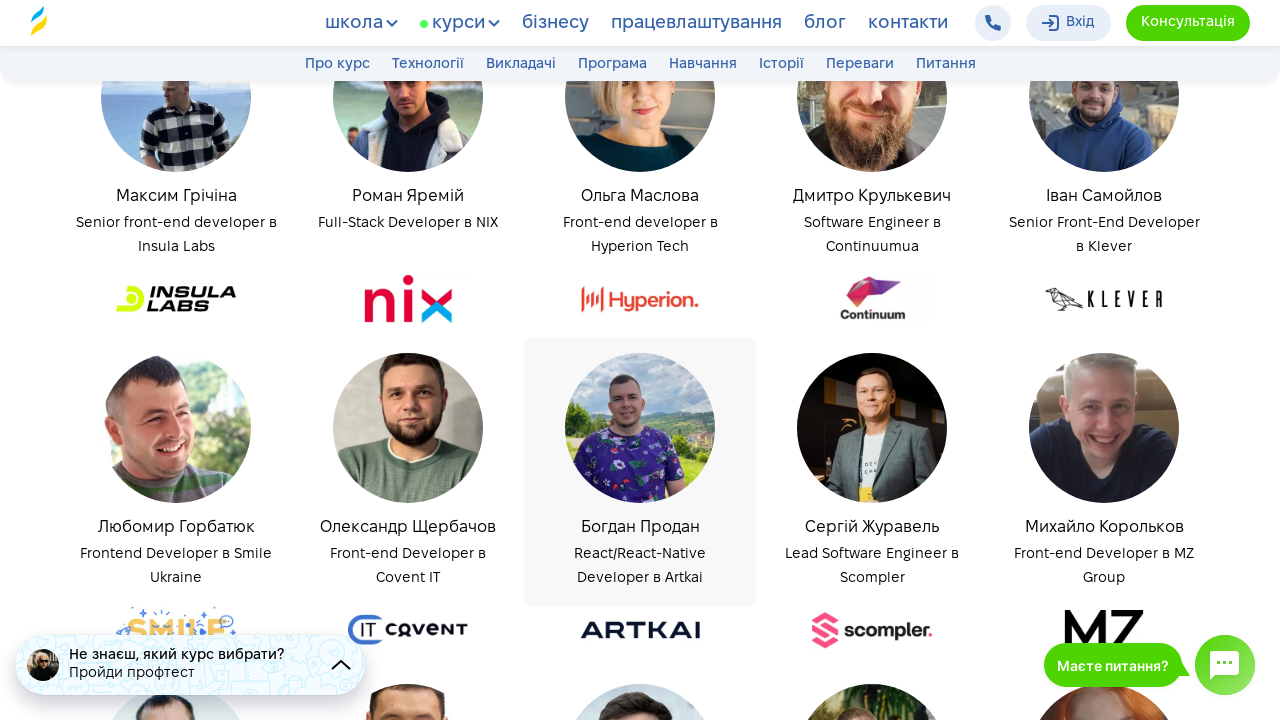

Verified coach images are loaded with alt text
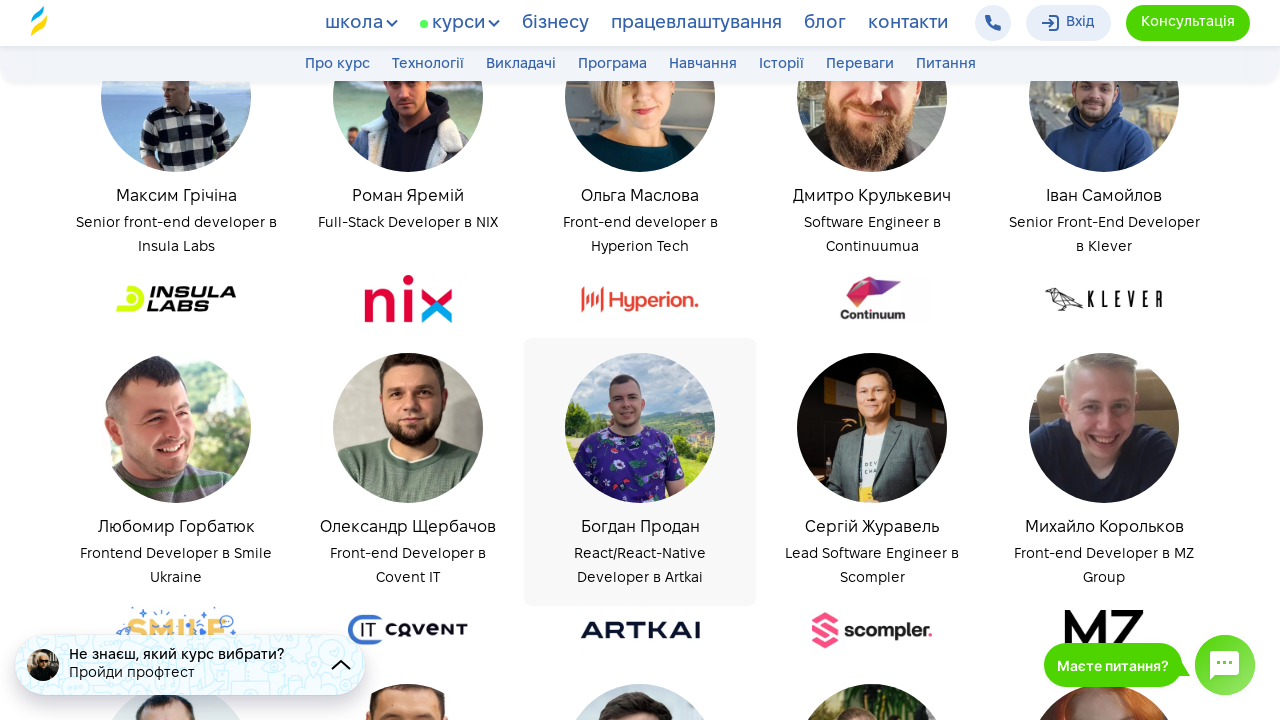

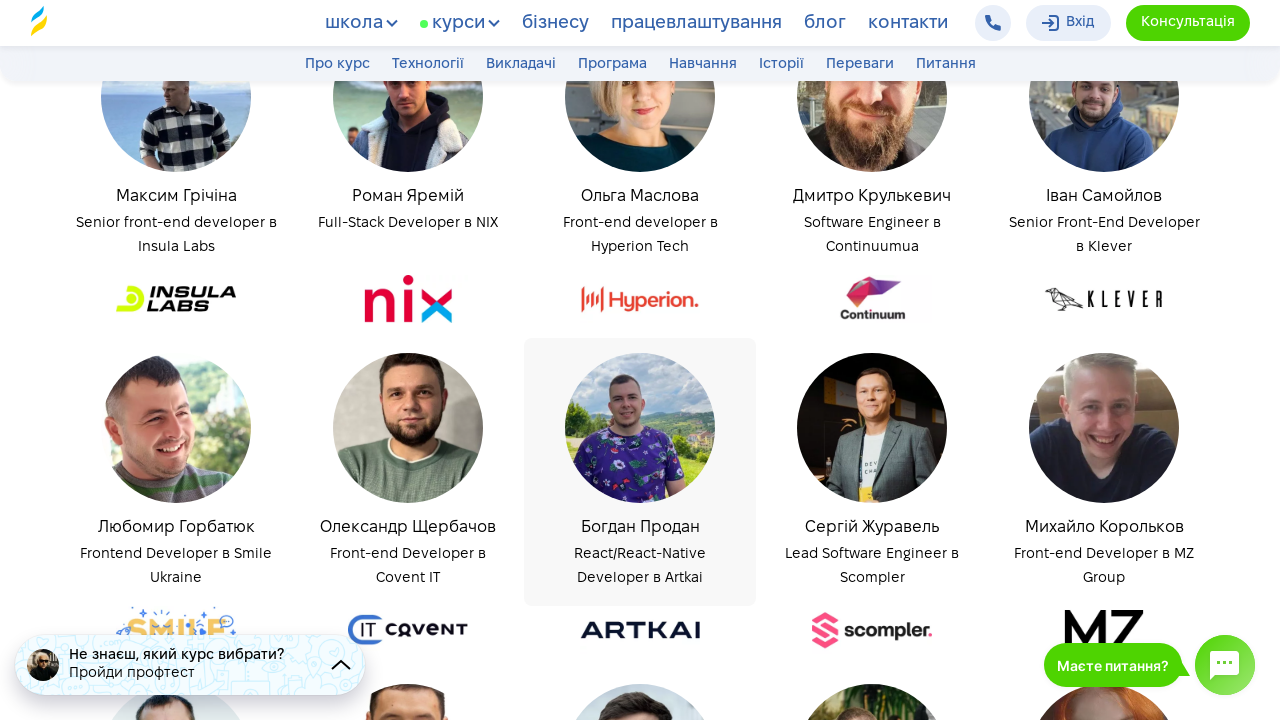